Tests the registration form by filling in user details including first name, last name, address, email, phone number, and password fields, then refreshes the page.

Starting URL: http://demo.automationtesting.in/Register.html

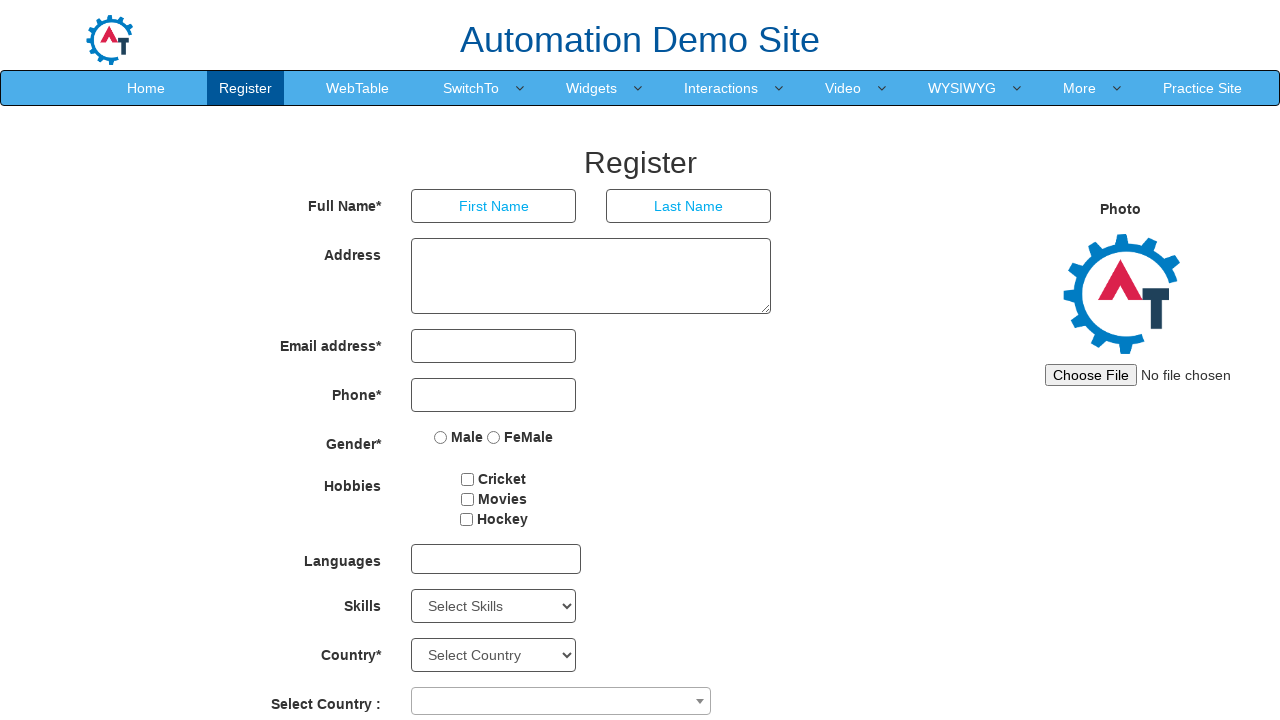

Filled first name field with 'Michael' on //*[@id='basicBootstrapForm']/div[1]/div[1]/input
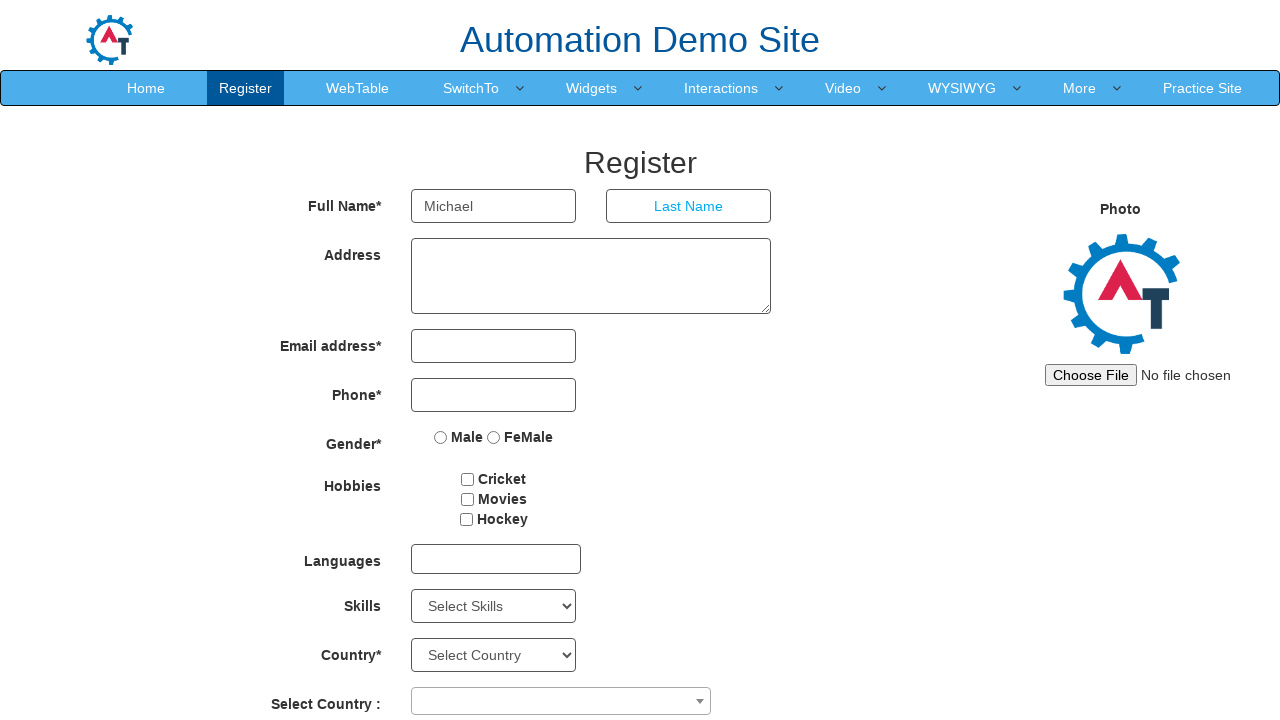

Filled last name field with 'Johnson' on //*[@id='basicBootstrapForm']/div[1]/div[2]/input
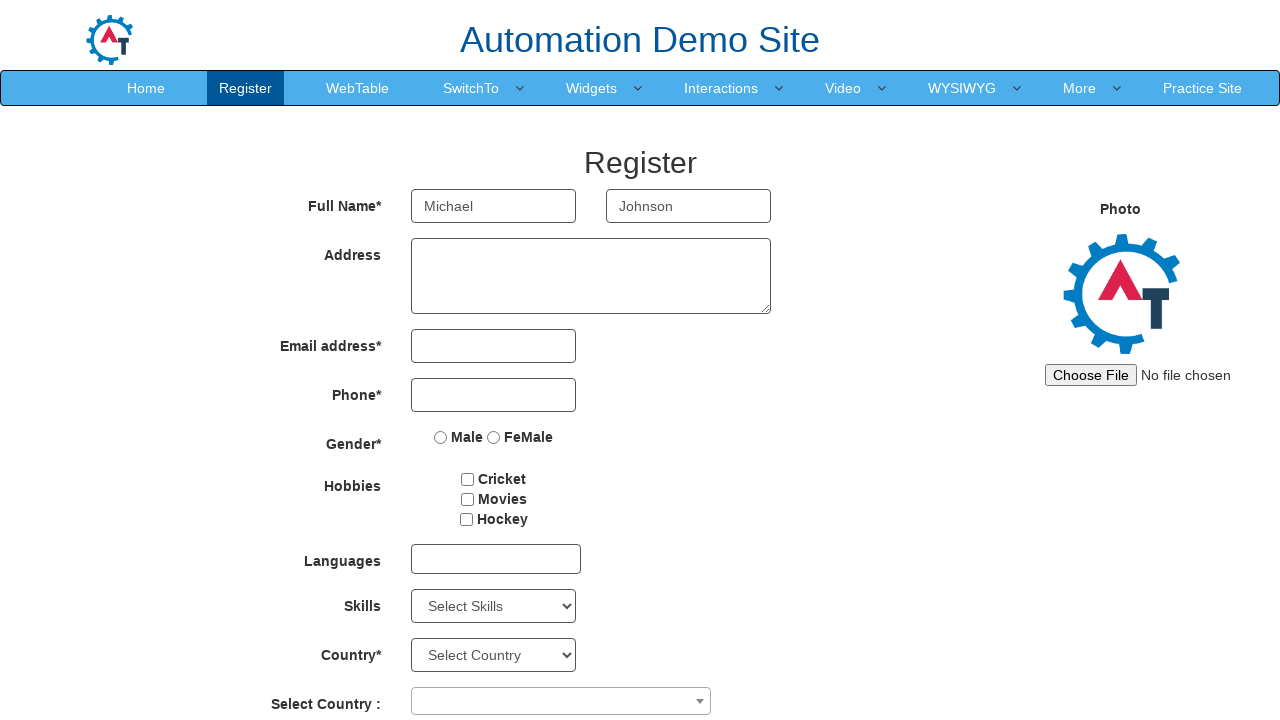

Filled address field with '123 Oak Street, Springfield, IL 62701' on //*[@id='basicBootstrapForm']/div[2]/div/textarea
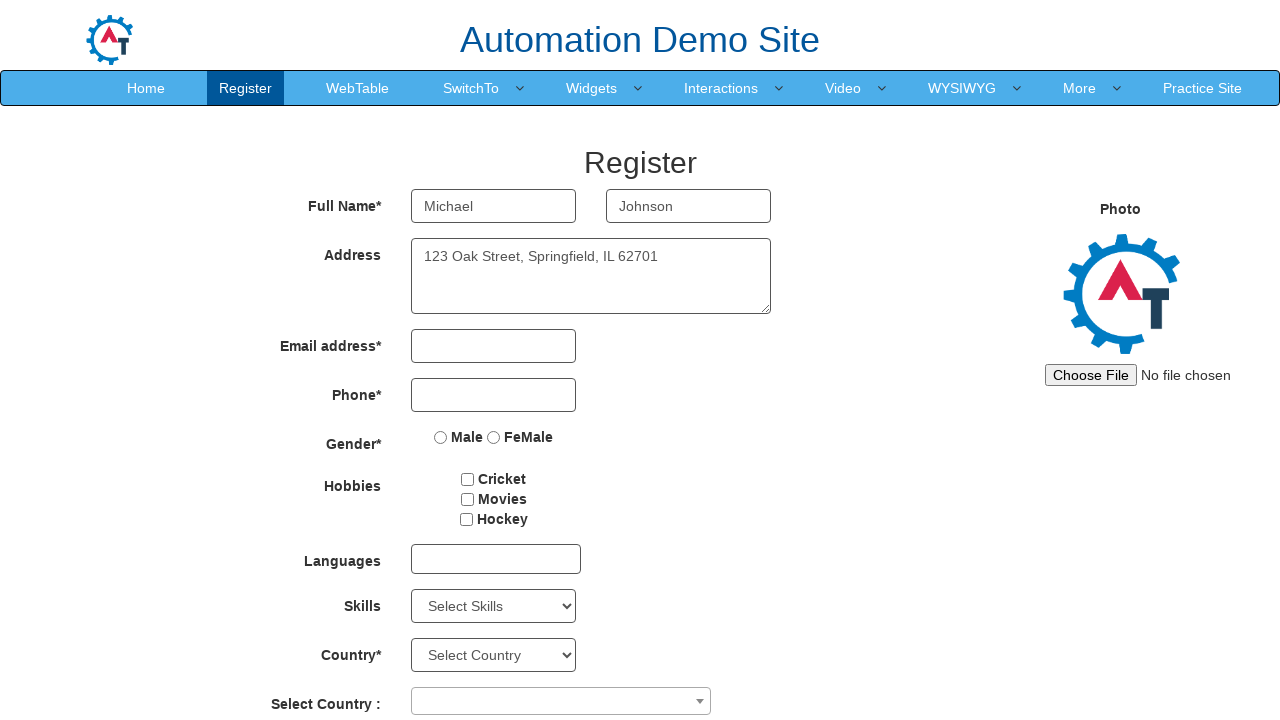

Filled email field with 'michael.johnson@example.com' on //*[@id='eid']/input
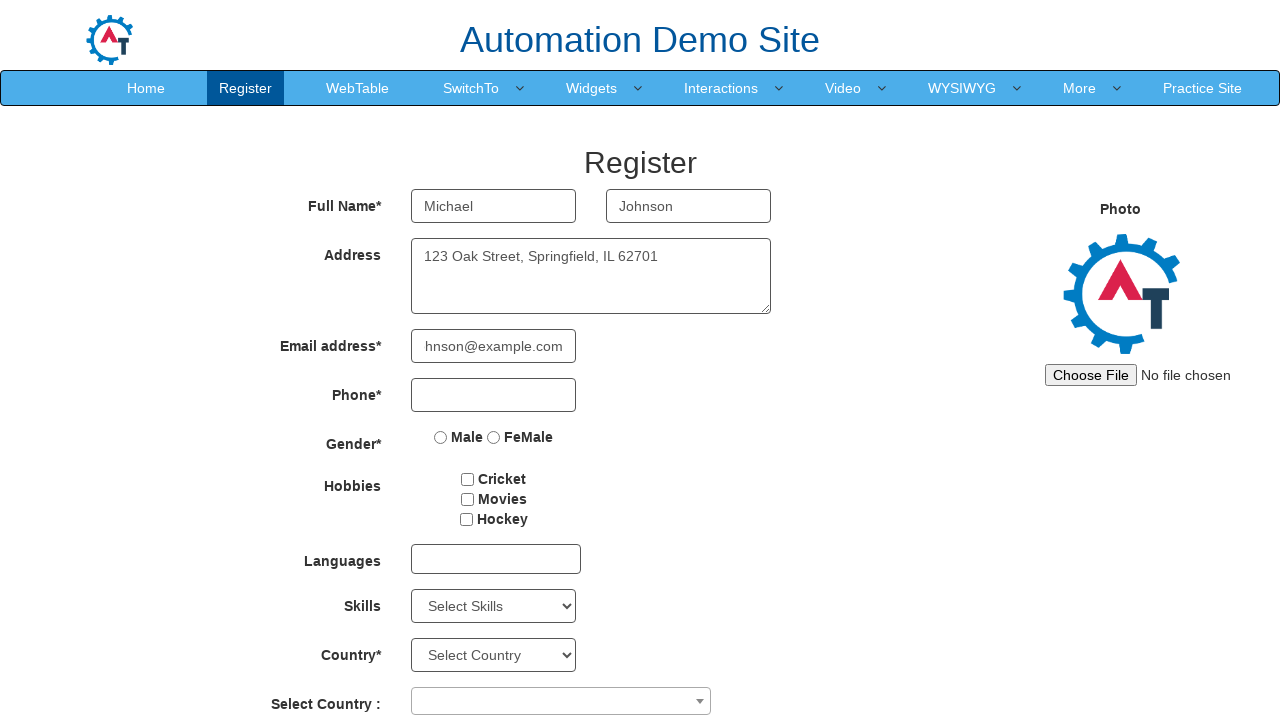

Filled phone number field with '5551234567' on //*[@id='basicBootstrapForm']/div[4]/div/input
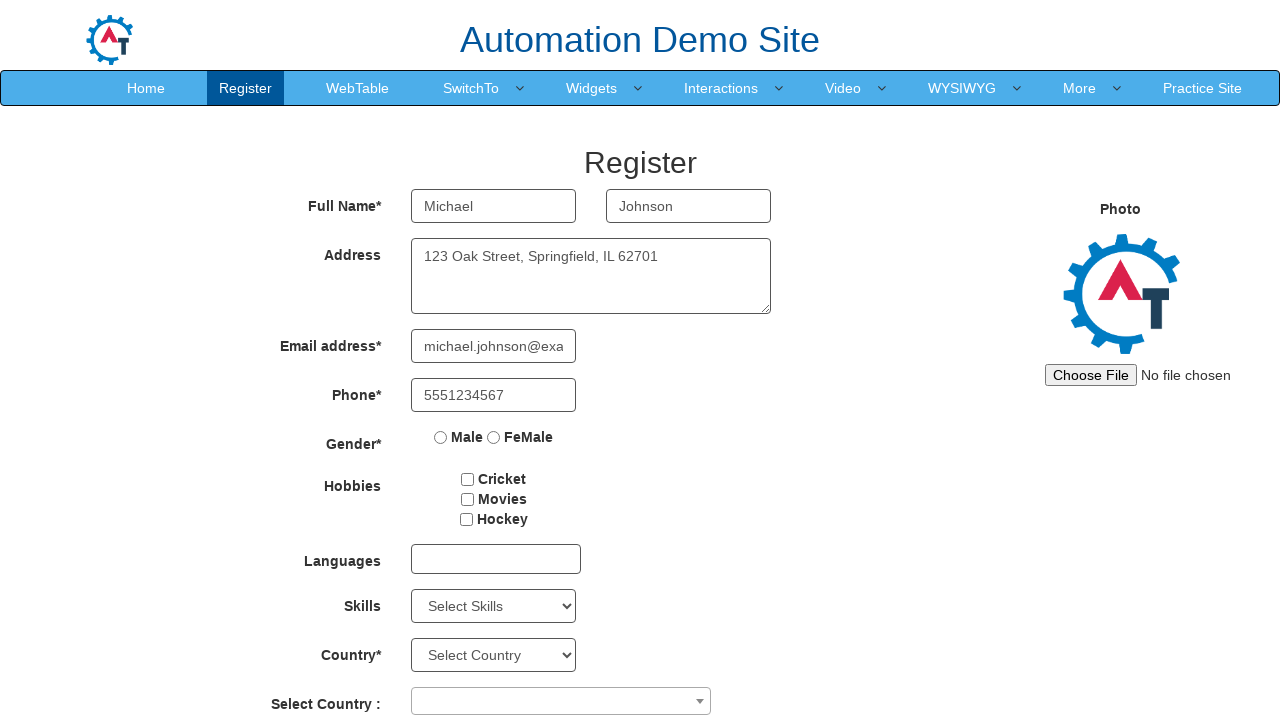

Filled password field with 'SecurePass123!' on #firstpassword
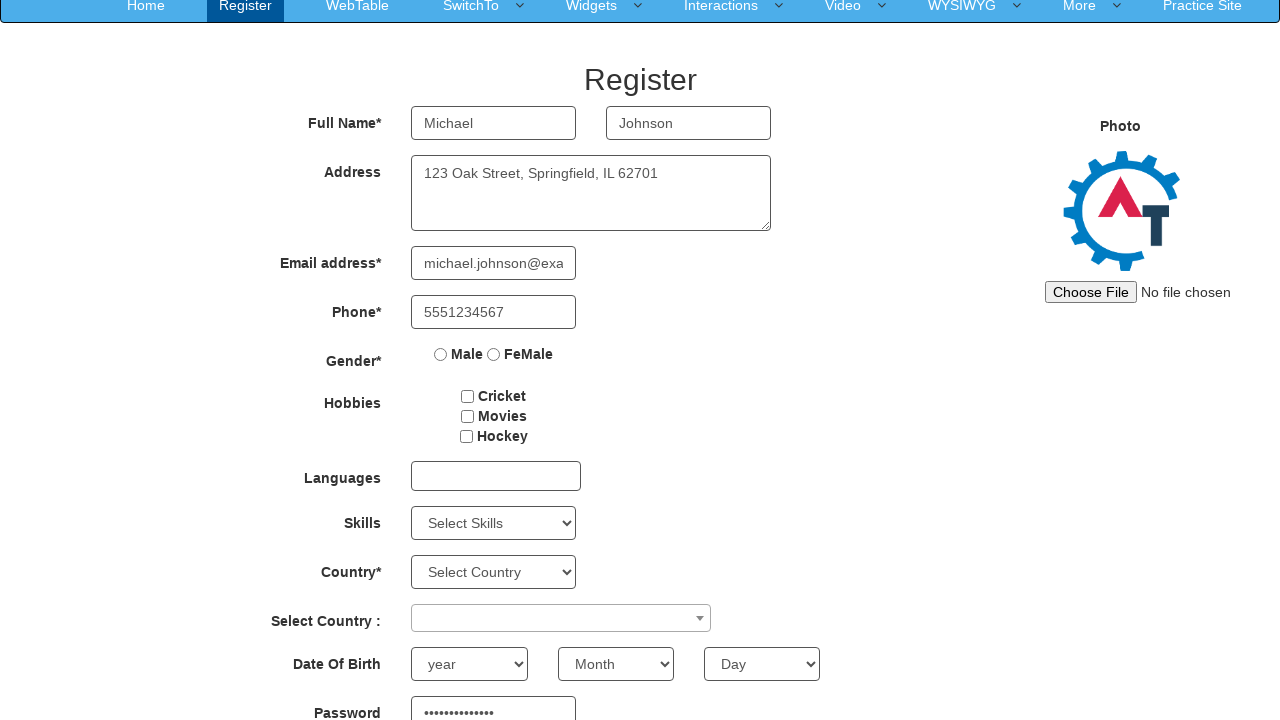

Filled confirm password field with 'SecurePass123!' on #secondpassword
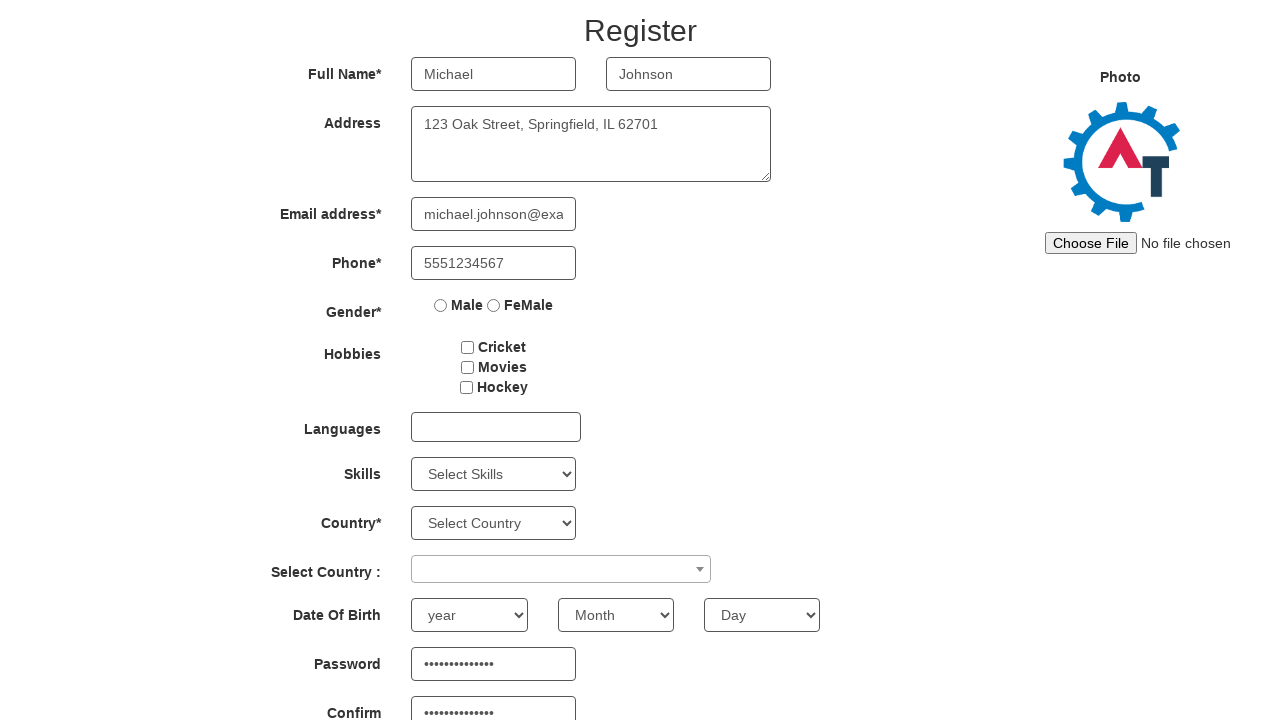

Refreshed the page
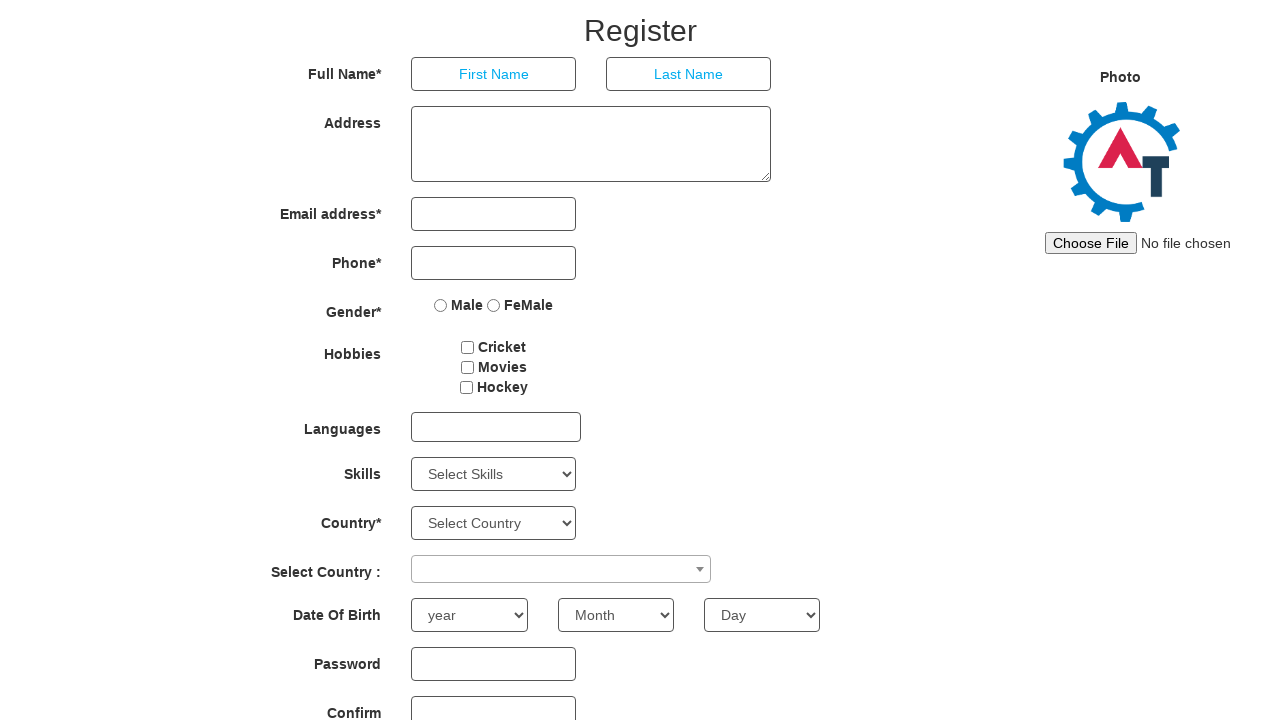

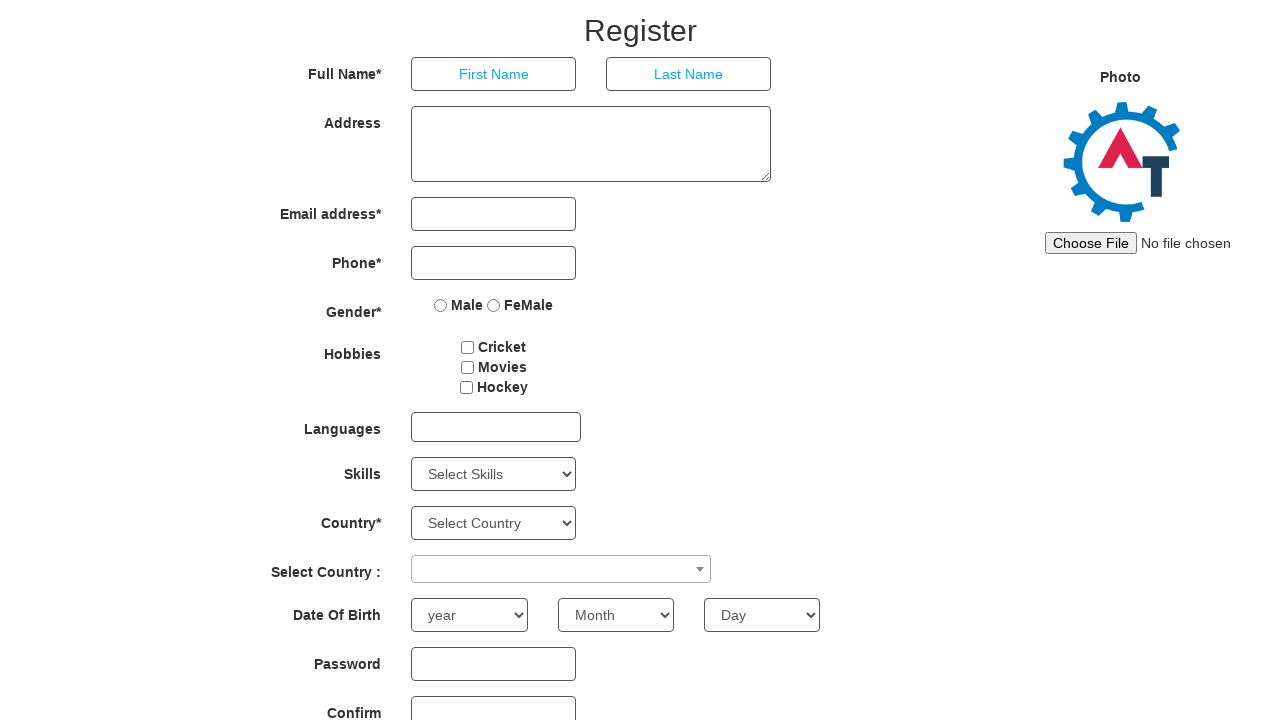